Tests navigation through a dropdown menu and scrolling to a form element, then filling in a name field on the Formy project website.

Starting URL: https://formy-project.herokuapp.com/form

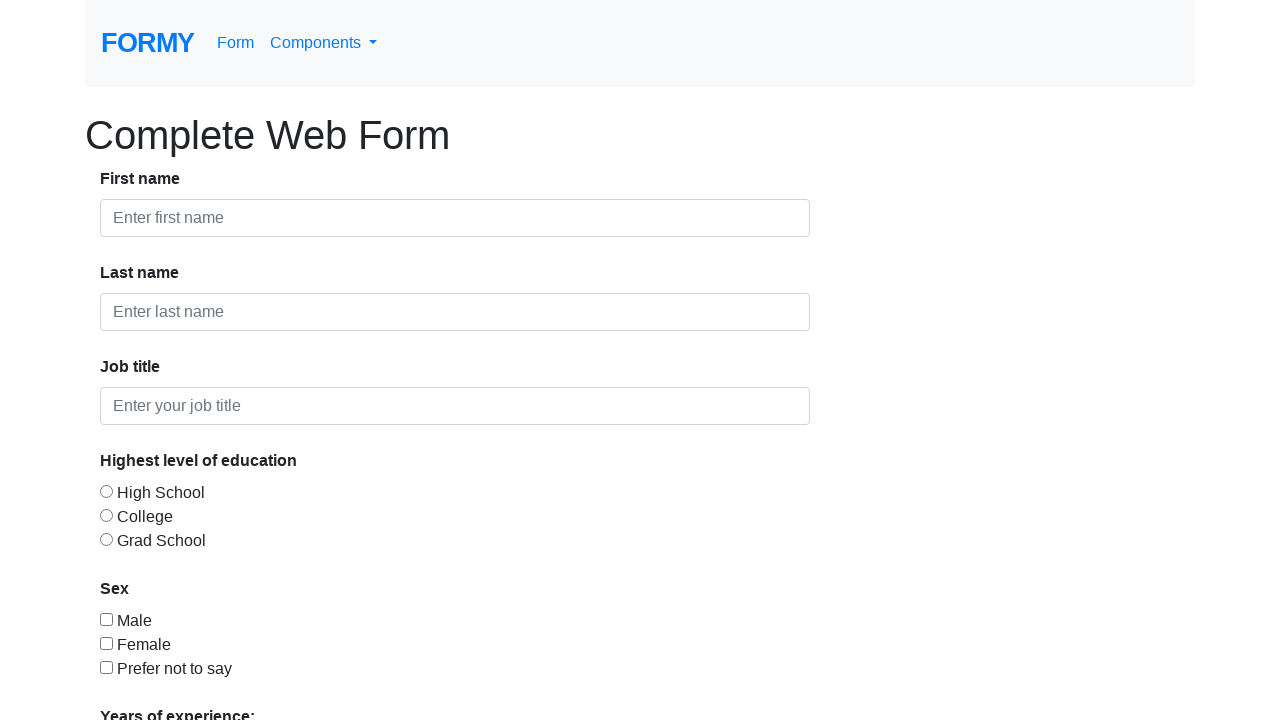

Clicked on navbar dropdown menu link at (324, 43) on #navbarDropdownMenuLink
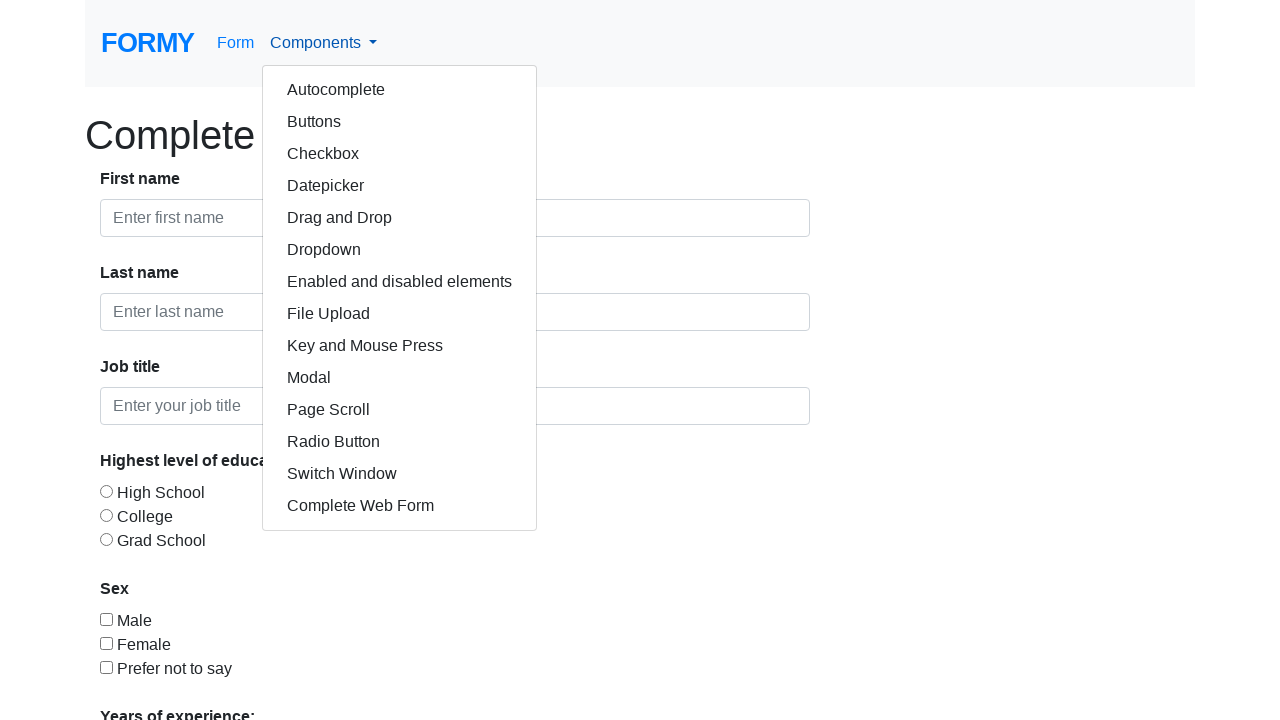

Clicked on the 11th link in the dropdown menu at (400, 410) on xpath=//*[@id='navbarNavDropdown']/ul/li[2]/div/a[11]
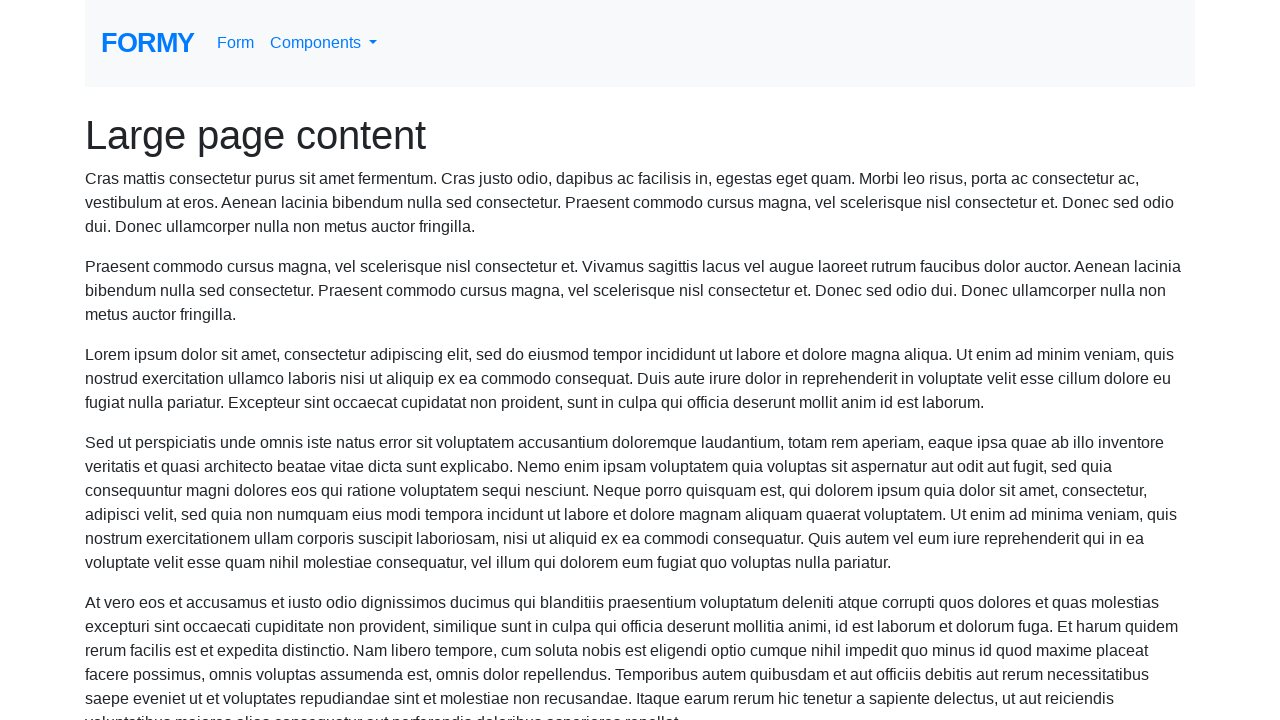

Located the name input field
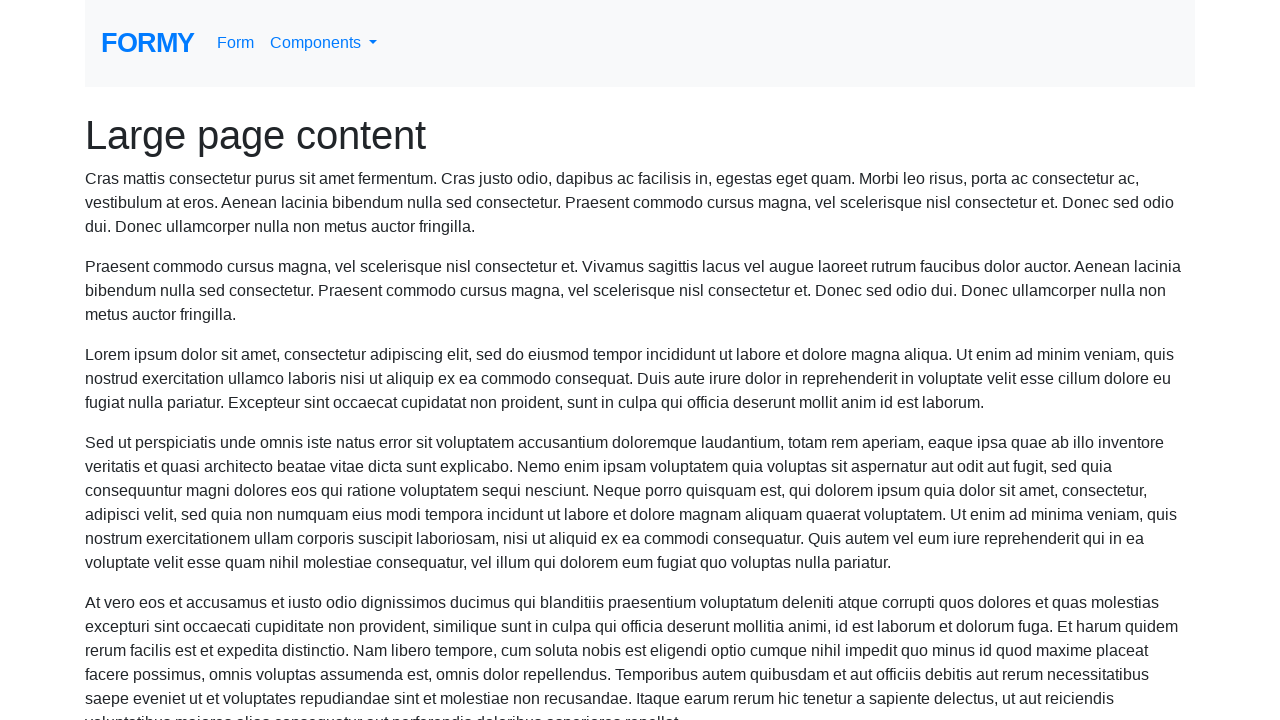

Scrolled to the name input field
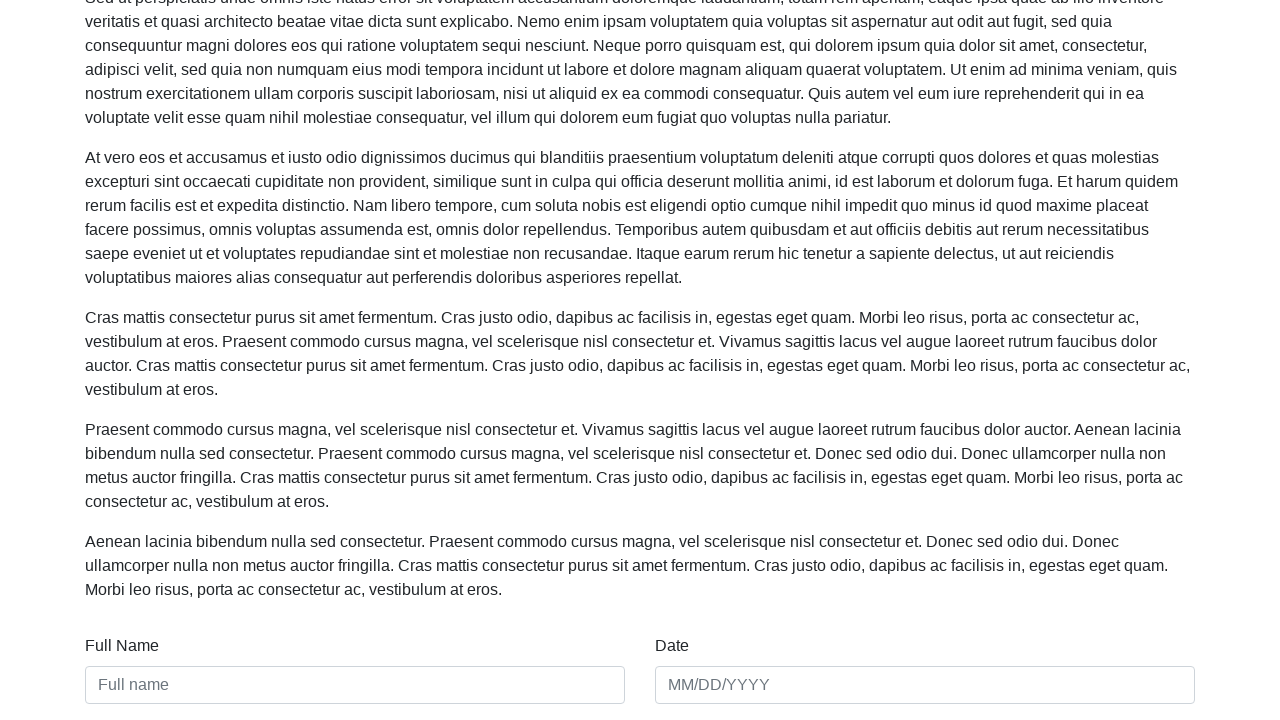

Filled the name field with 'Ravi' on #name
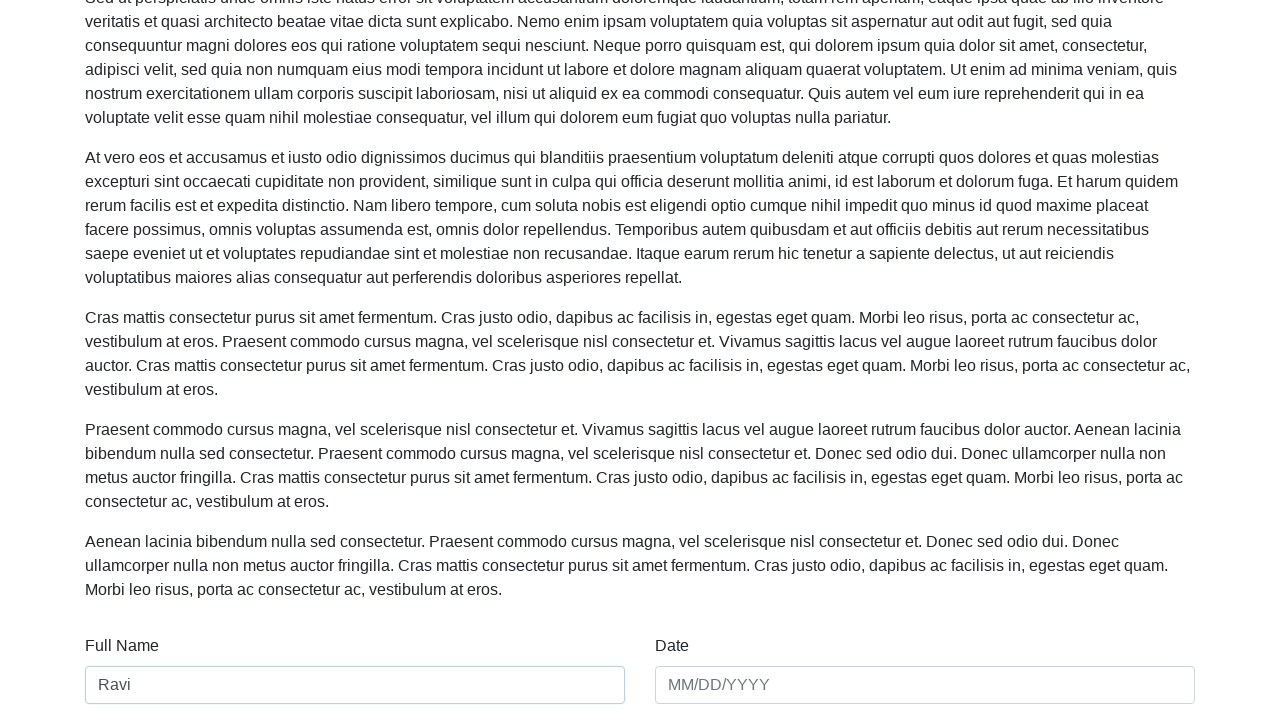

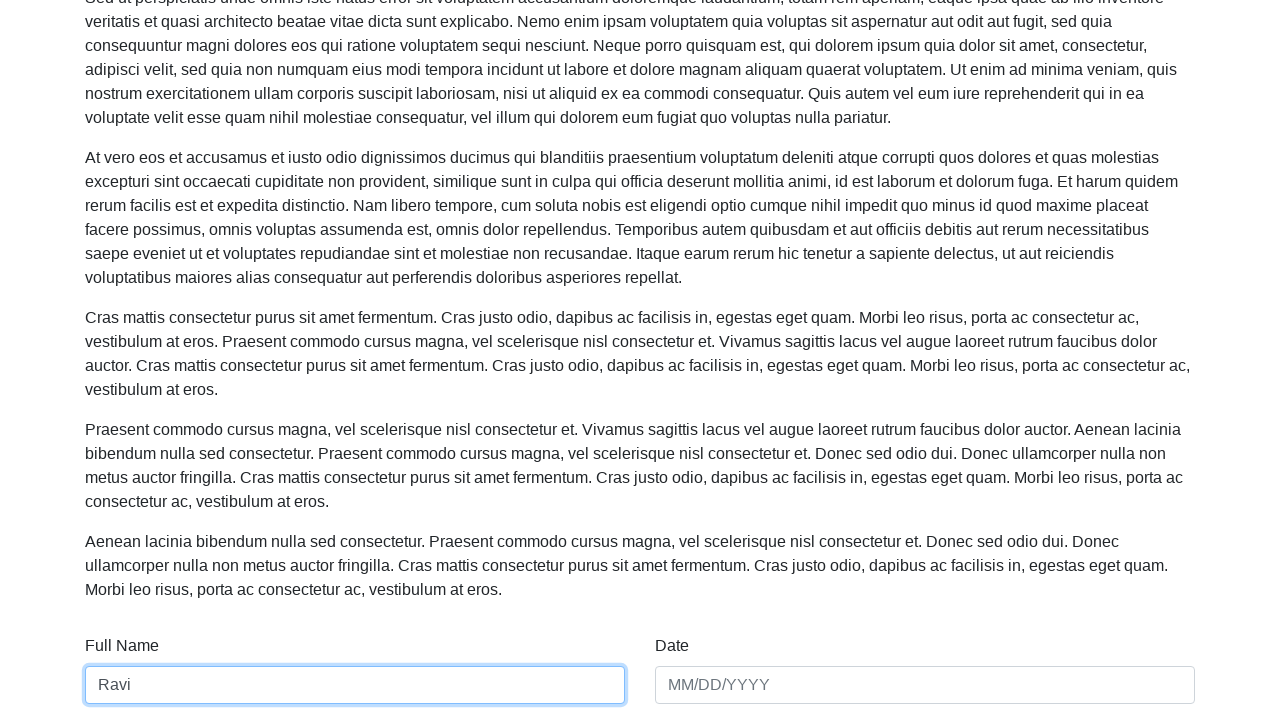